Tests iframe functionality on DemoQA by navigating to the Frames section and verifying that the text 'This is a sample page' is present in both frame1 and frame2.

Starting URL: https://demoqa.com/

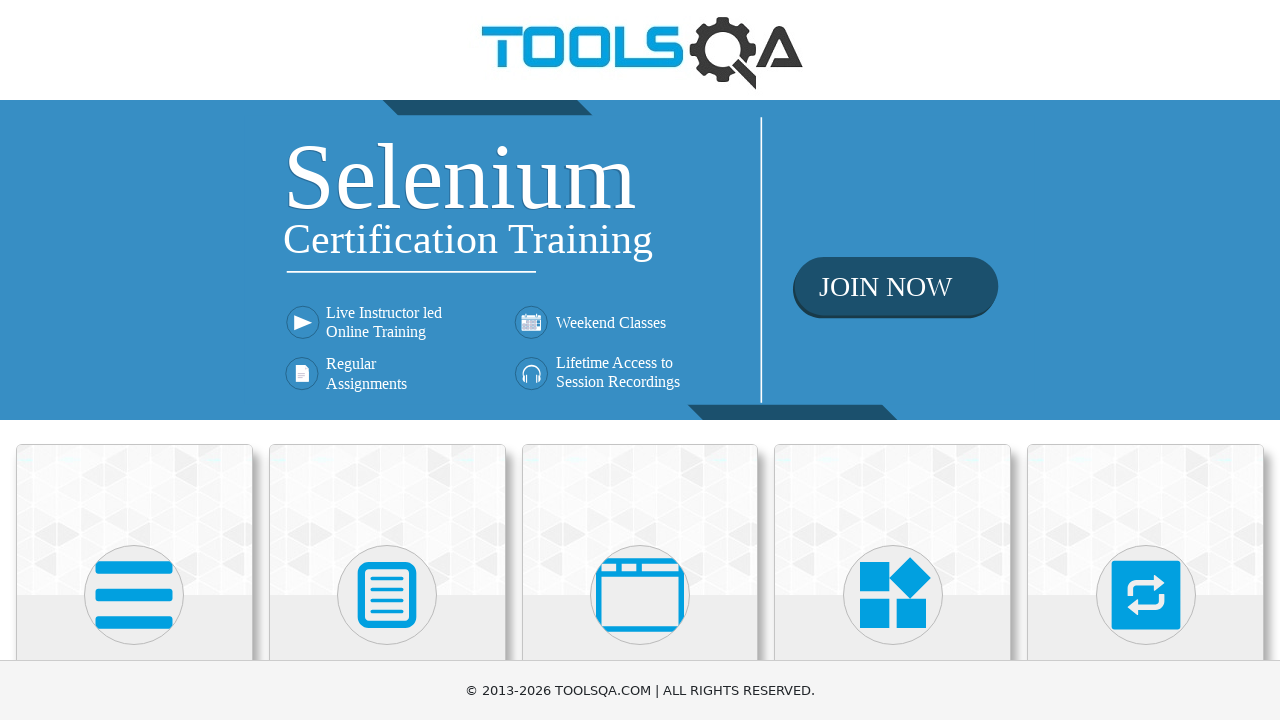

Clicked on 'Alerts, Frame & Windows' section at (640, 360) on xpath=//h5[text()='Alerts, Frame & Windows']
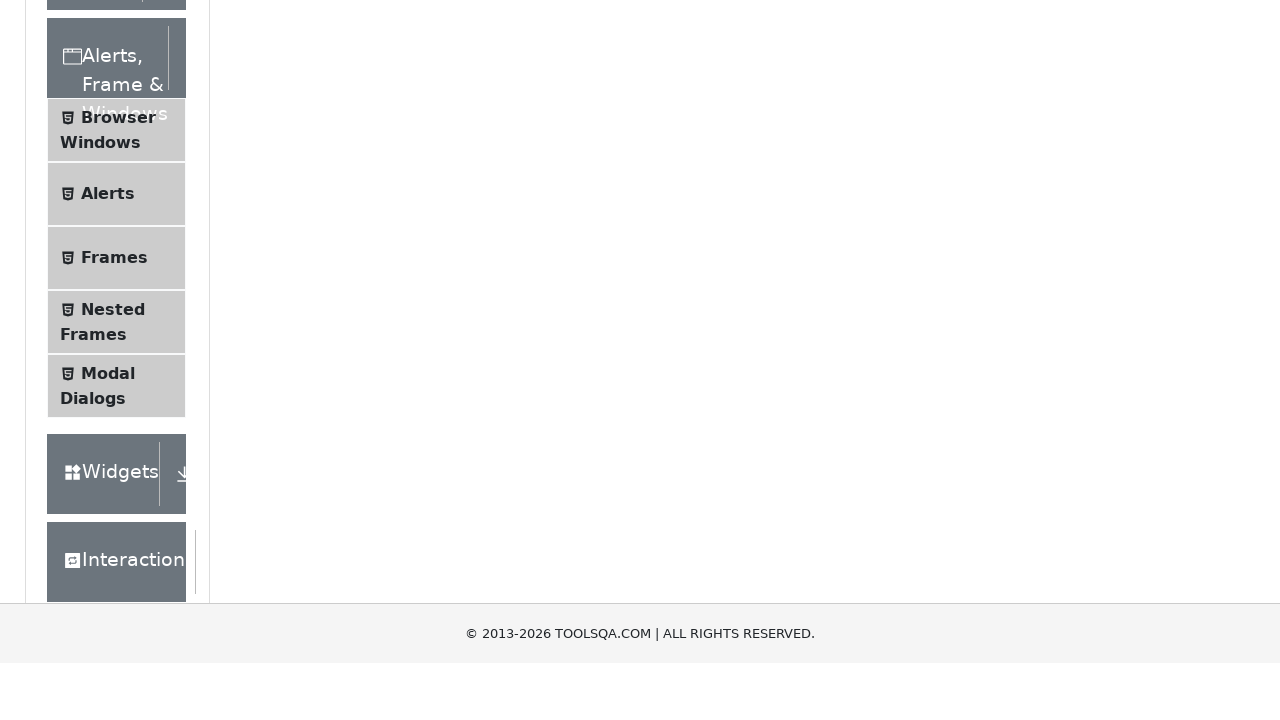

Clicked on 'Frames' menu item at (114, 565) on xpath=//span[text()='Frames']
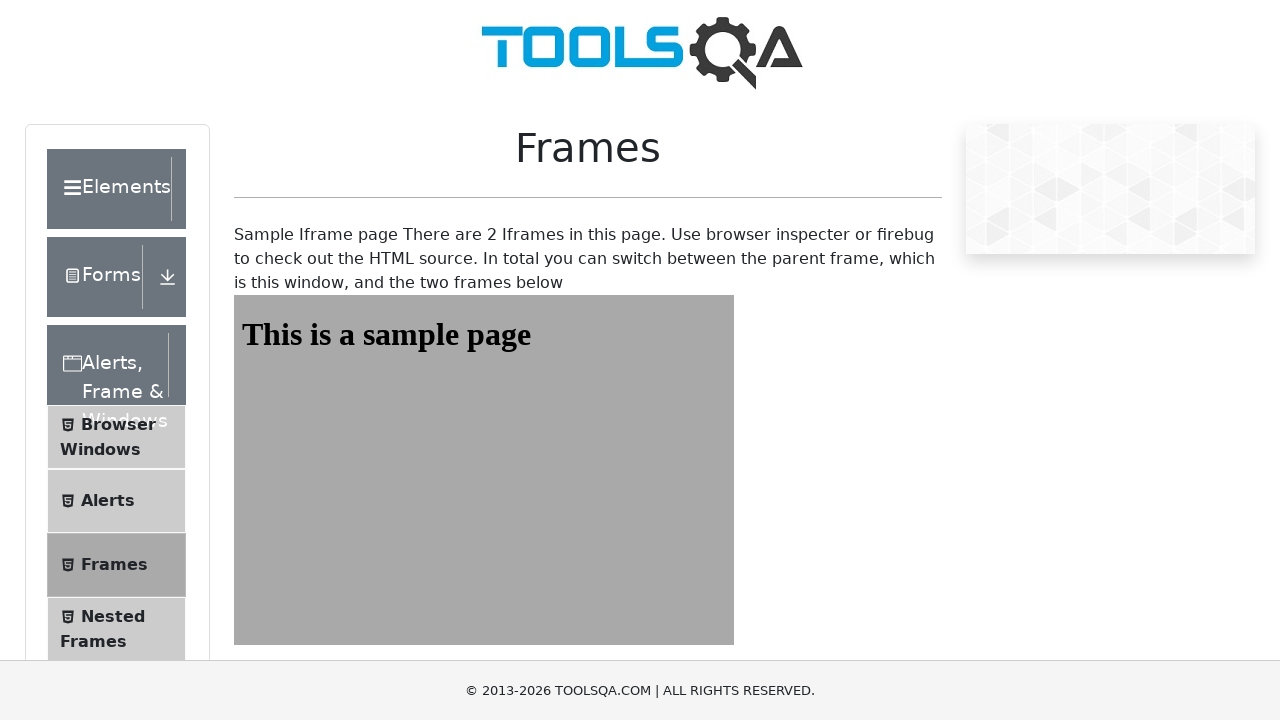

Frames page loaded with frame1 visible
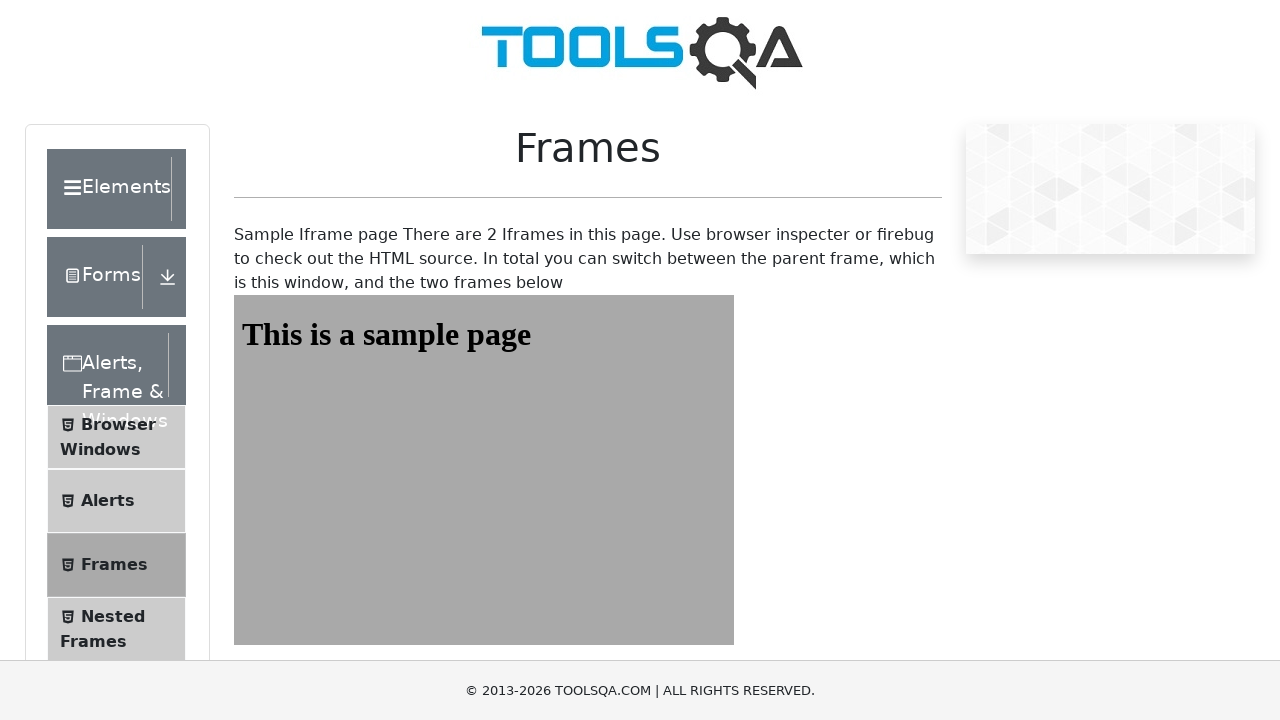

Retrieved text from frame1: 'This is a sample page'
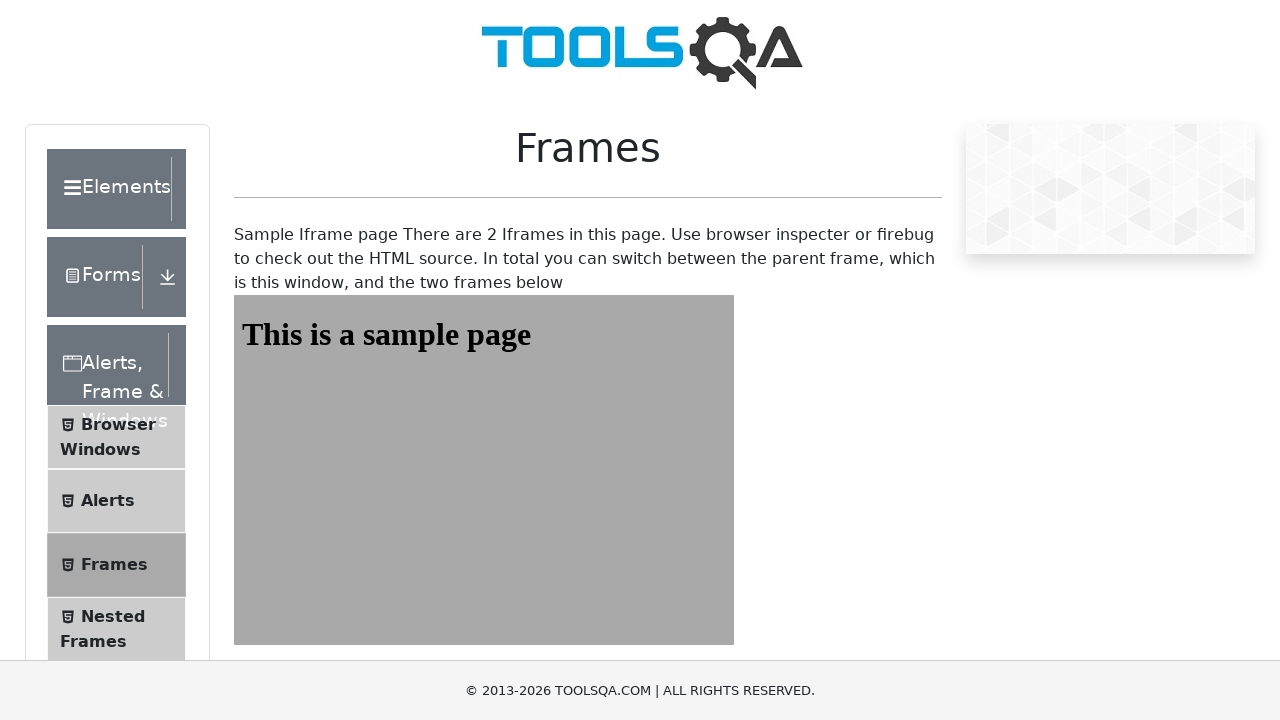

Verified frame1 contains expected text 'This is a sample page'
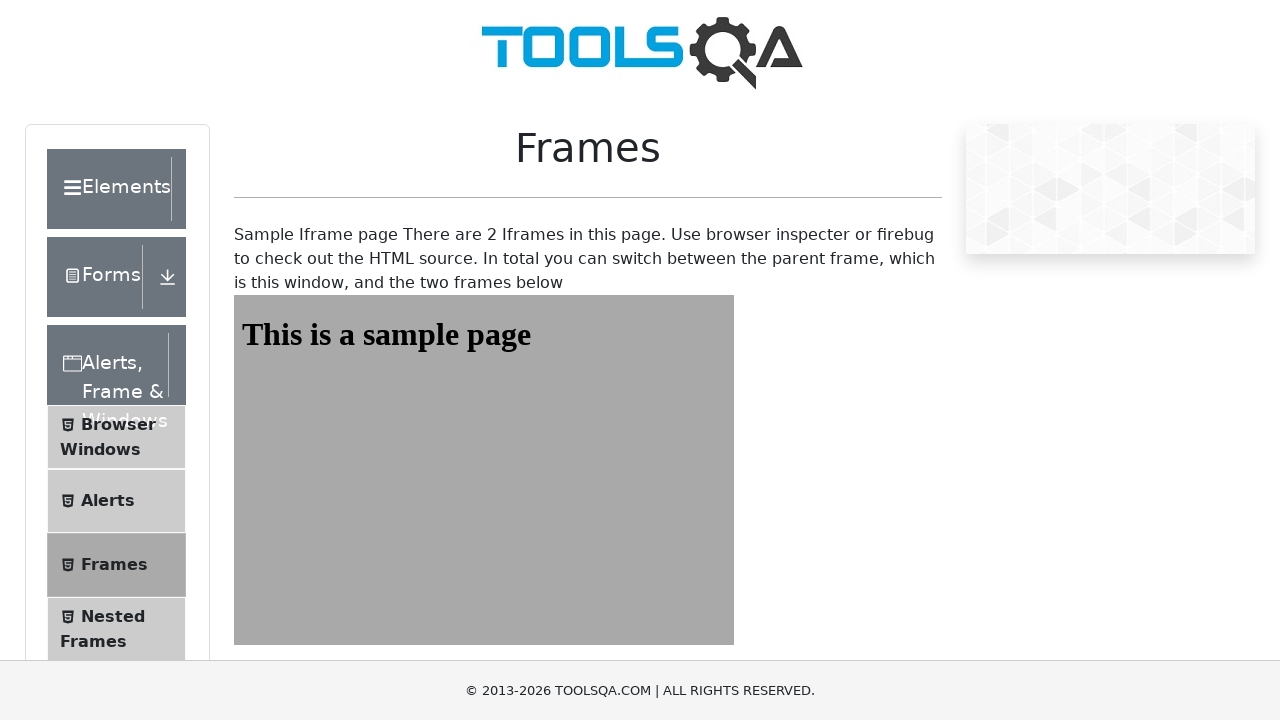

Retrieved text from frame2: 'This is a sample page'
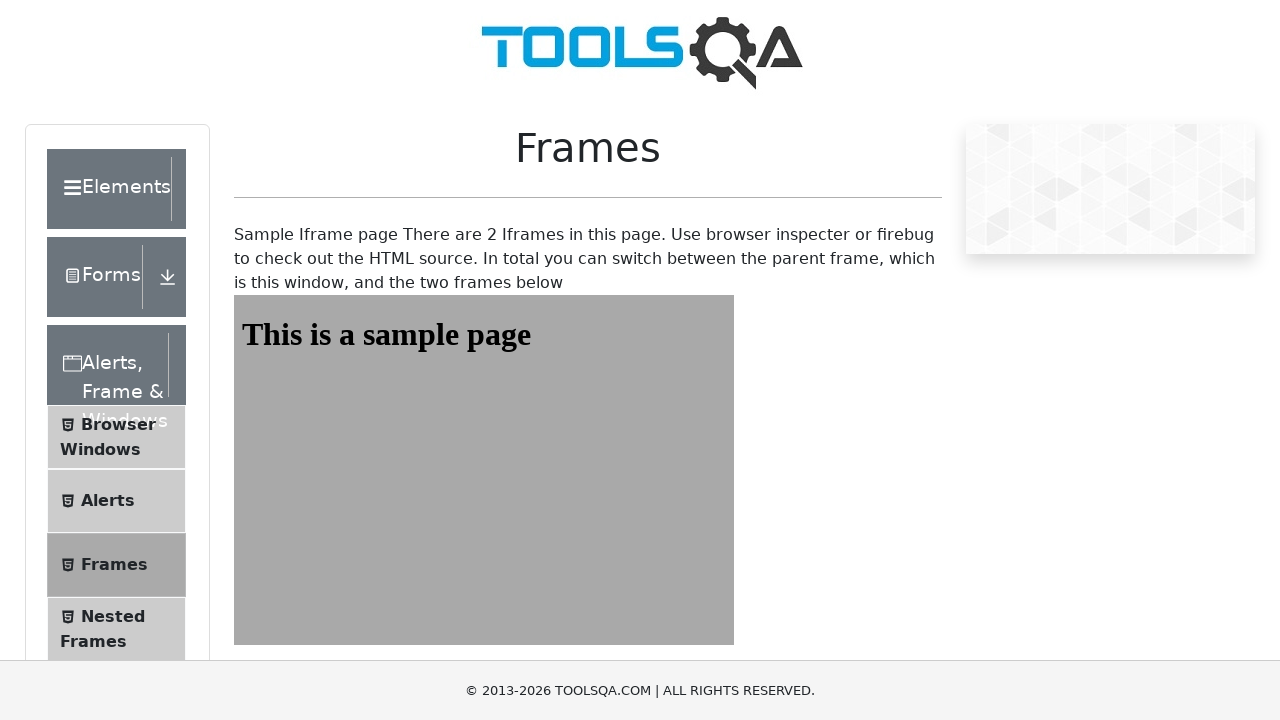

Verified frame2 contains expected text 'This is a sample page'
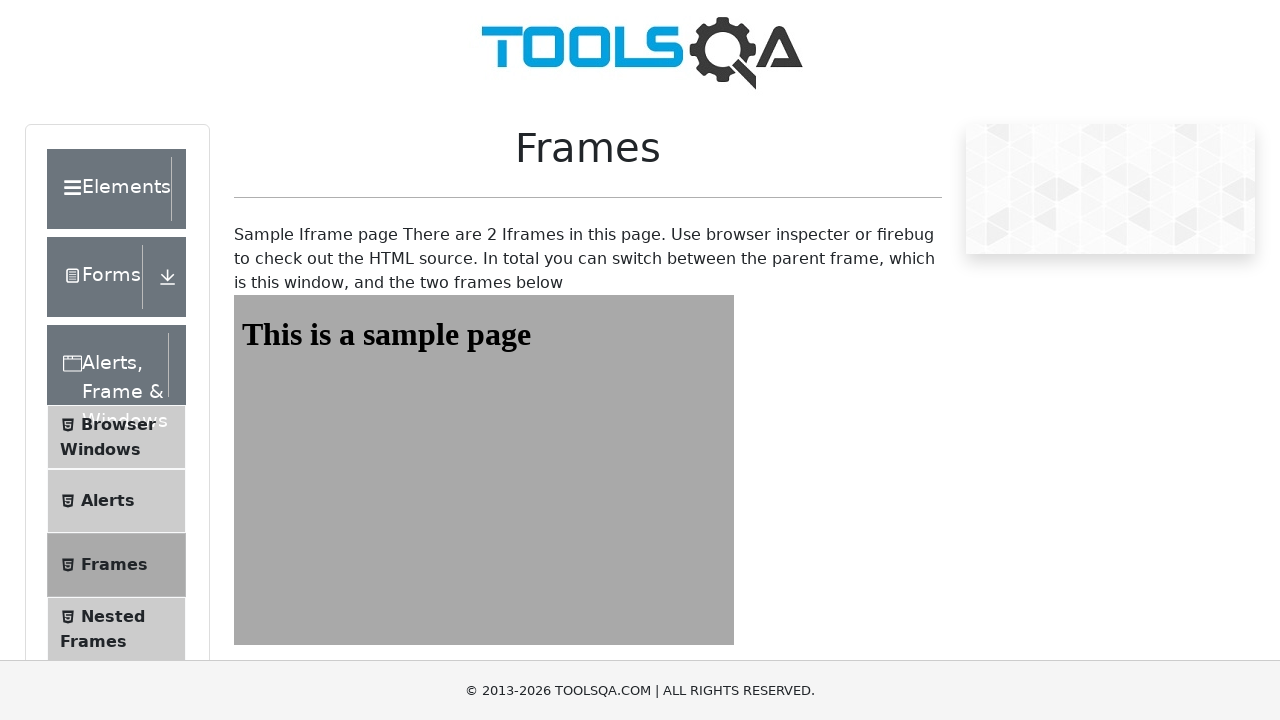

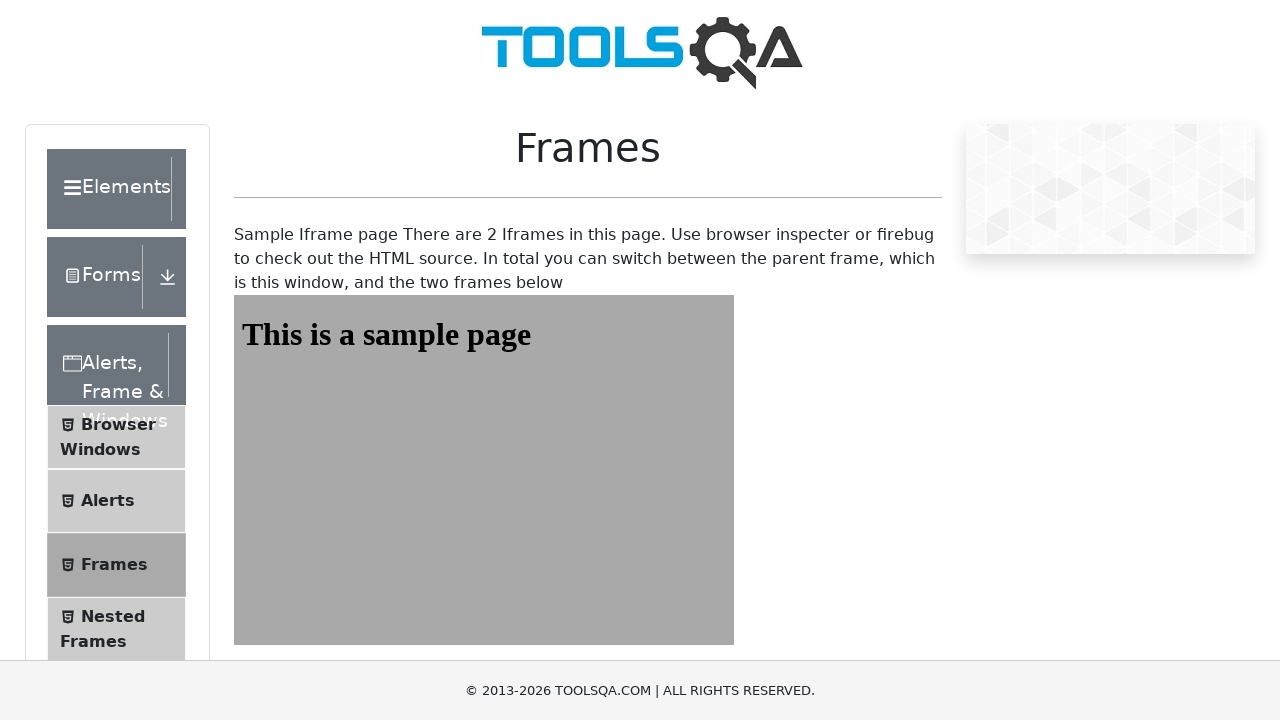